Tests the product listing page by waiting for products to load and verifying infinite scroll functionality by scrolling down until no new content appears.

Starting URL: https://myatulya.com/collections/organic-powder

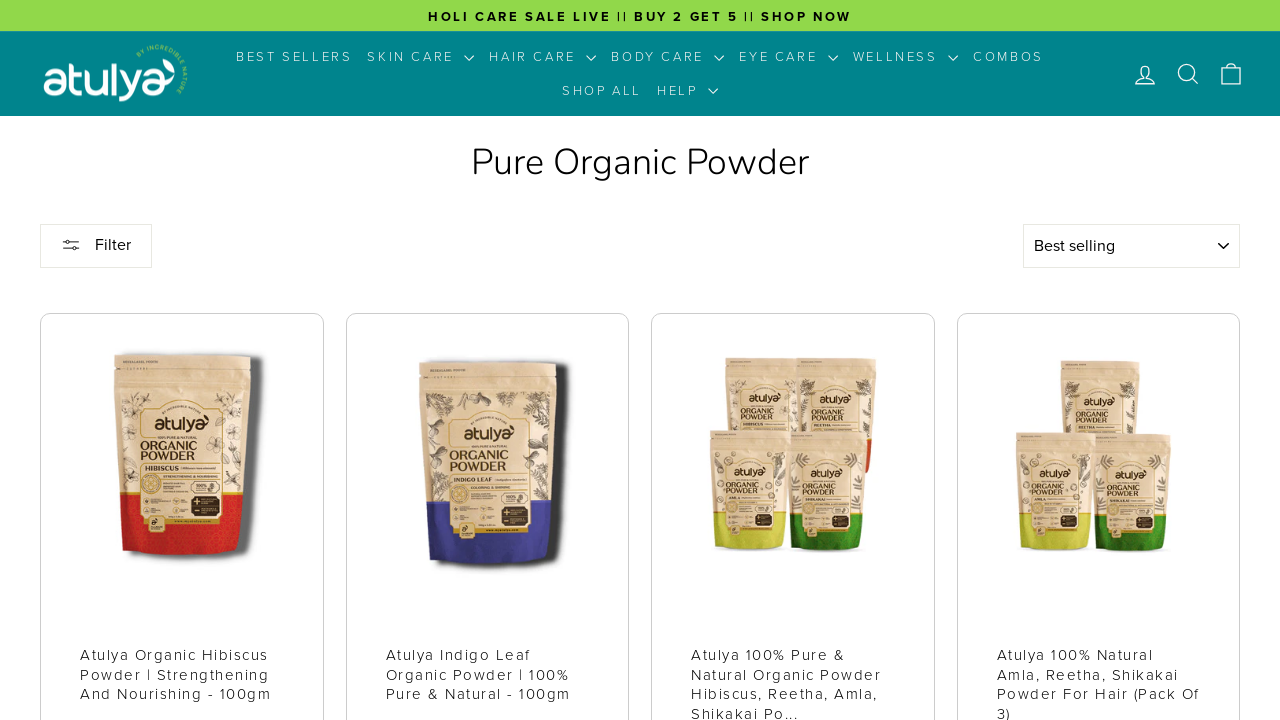

Product grid loaded on organic powder collection page
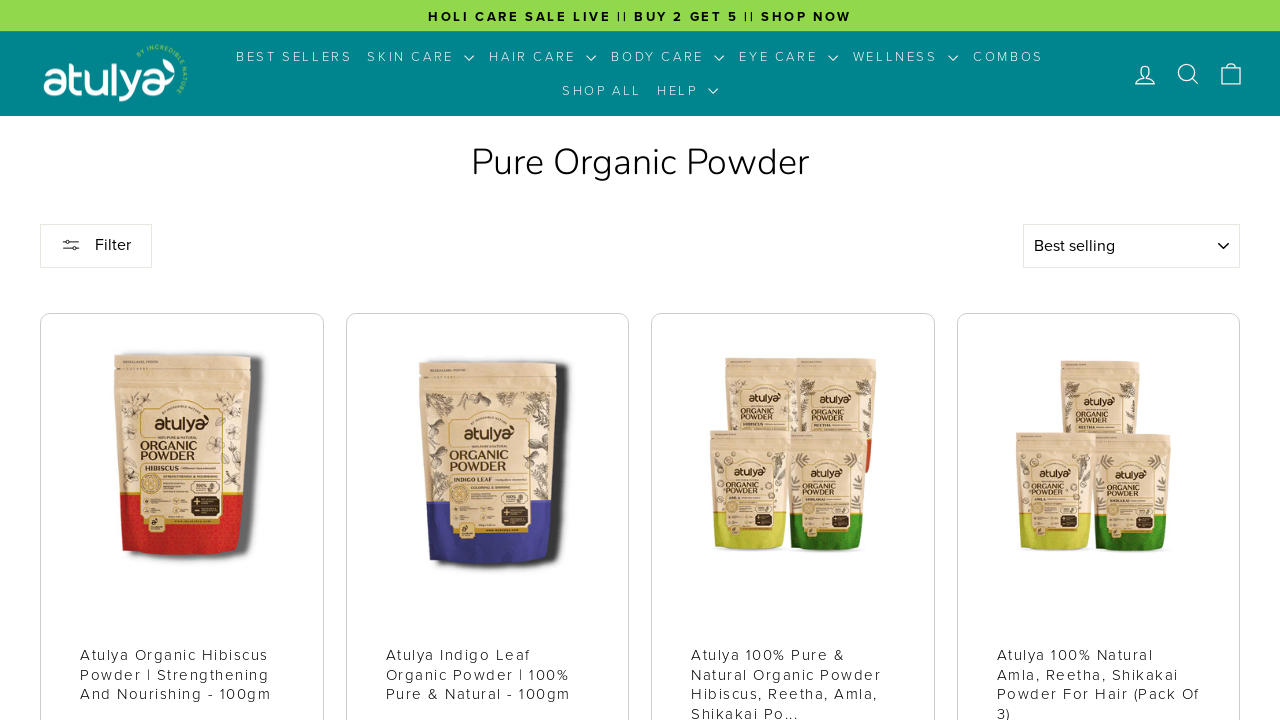

Retrieved initial page scroll height
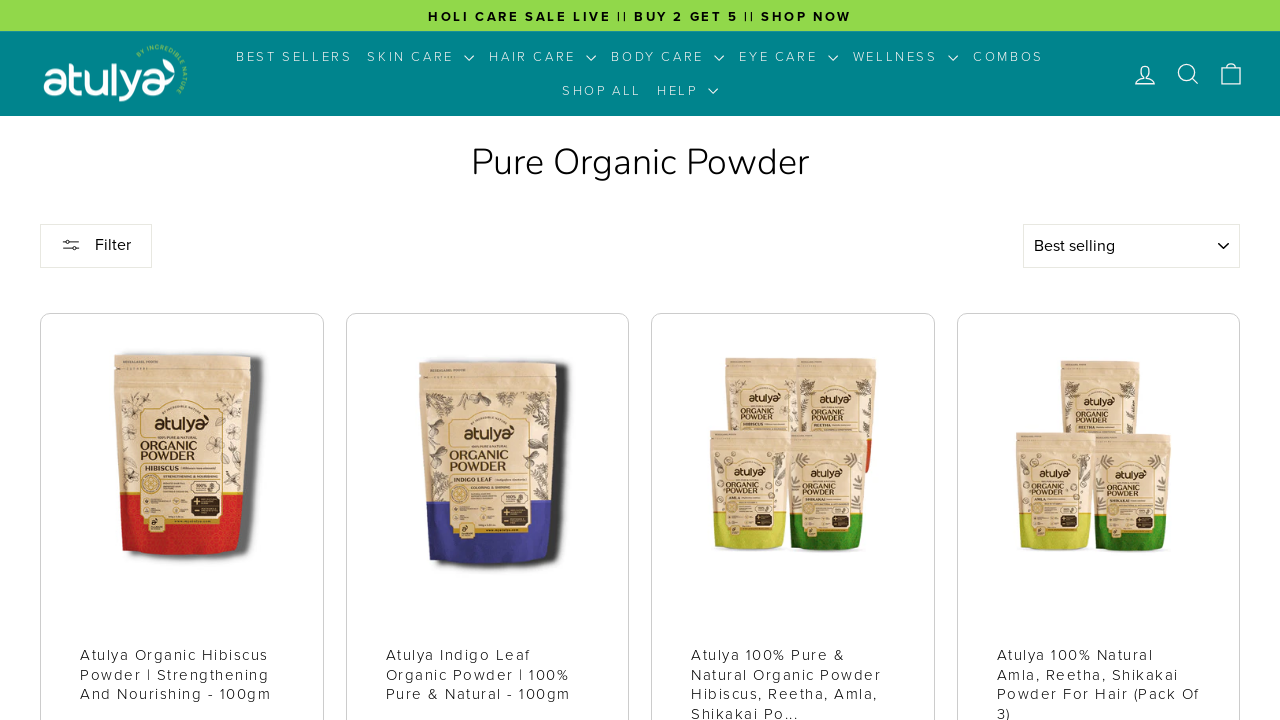

Scrolled to bottom of page (scroll attempt 1/10)
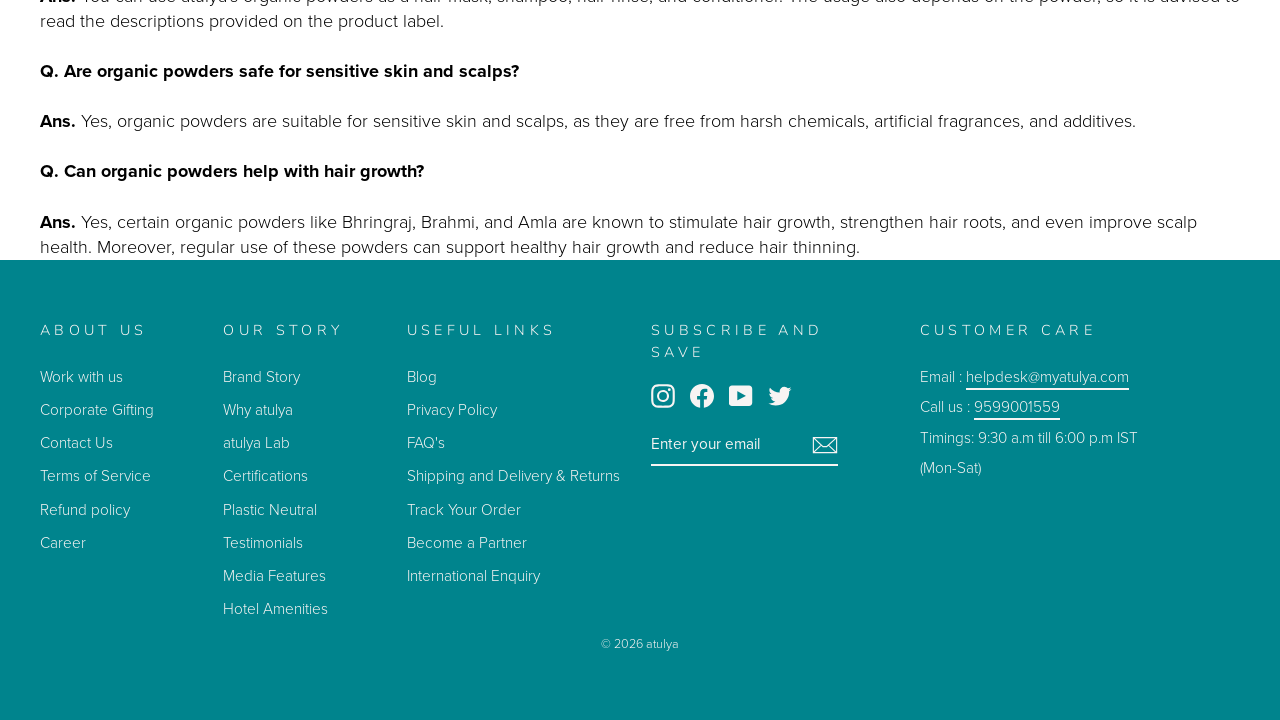

Waited 2 seconds for new content to load
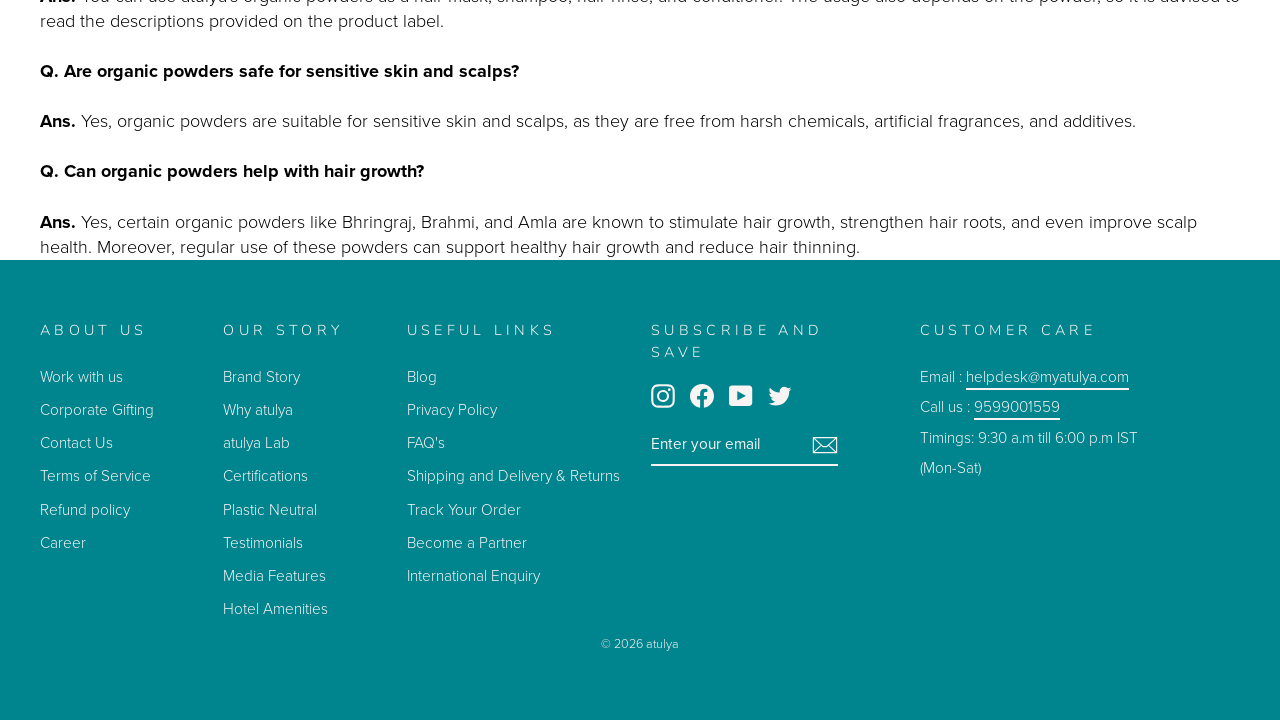

Checked page scroll height for new content
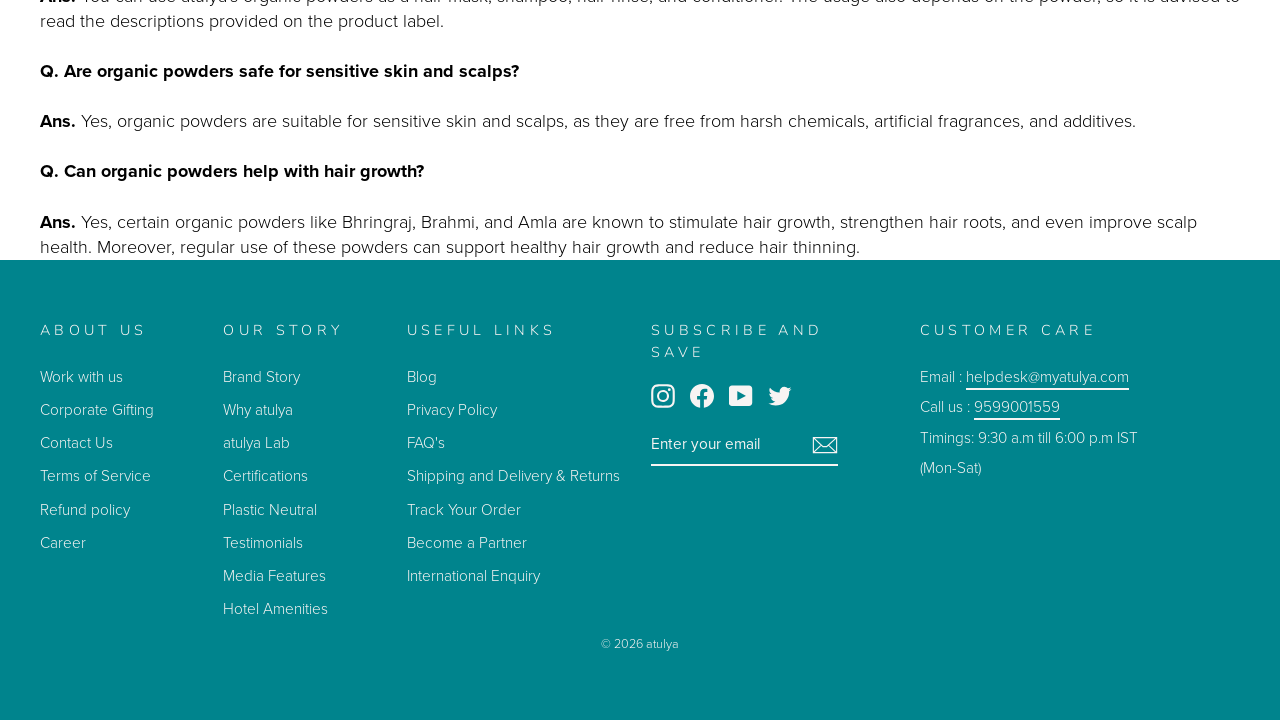

No new content loaded - infinite scroll complete
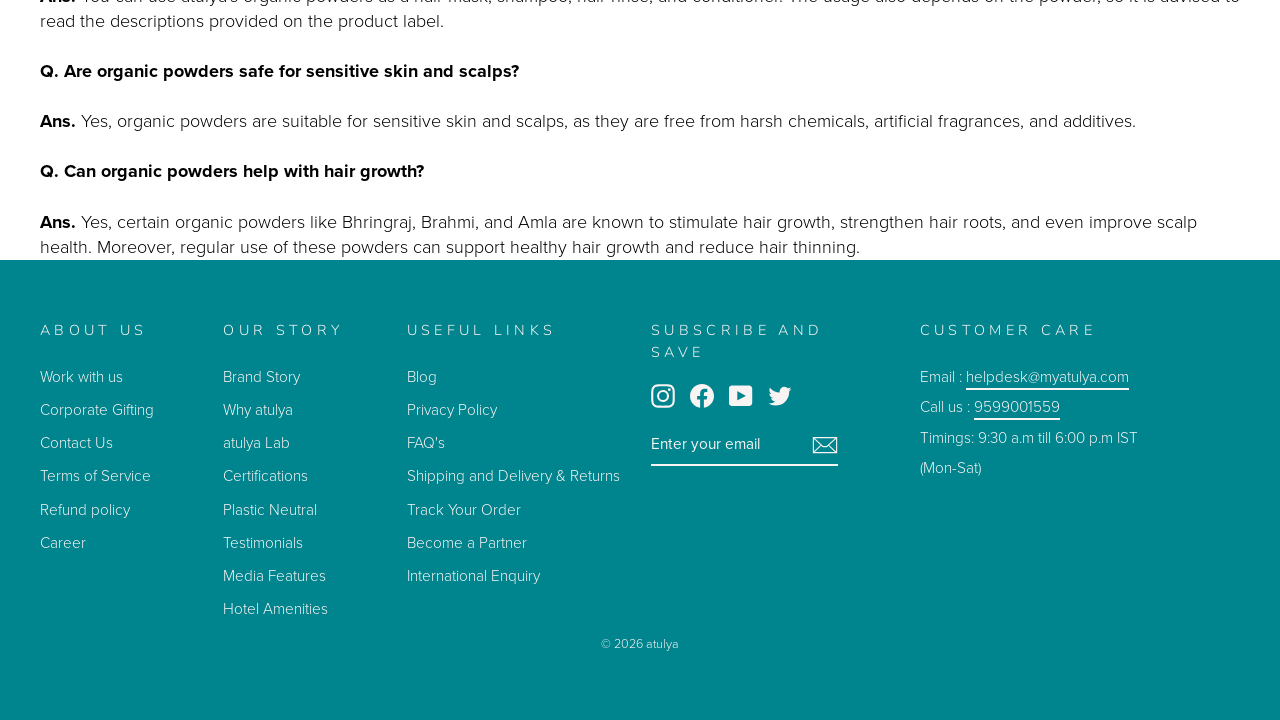

Verified products are still displayed after infinite scroll
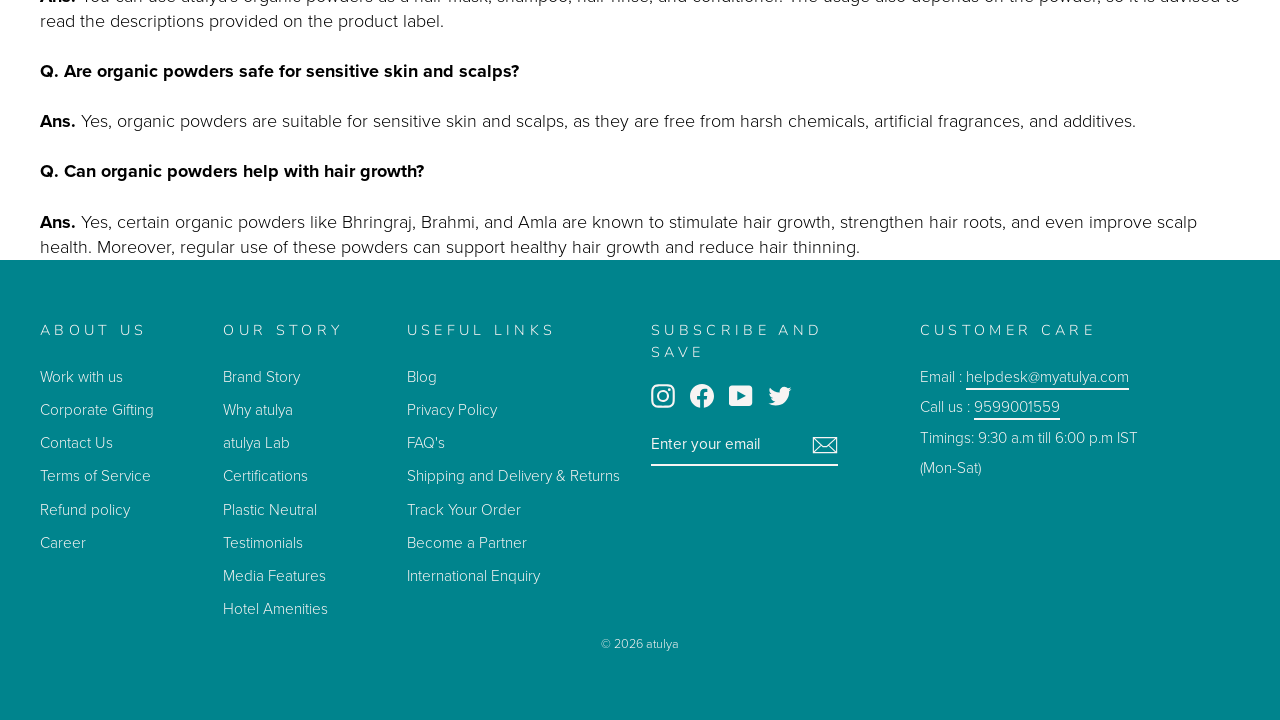

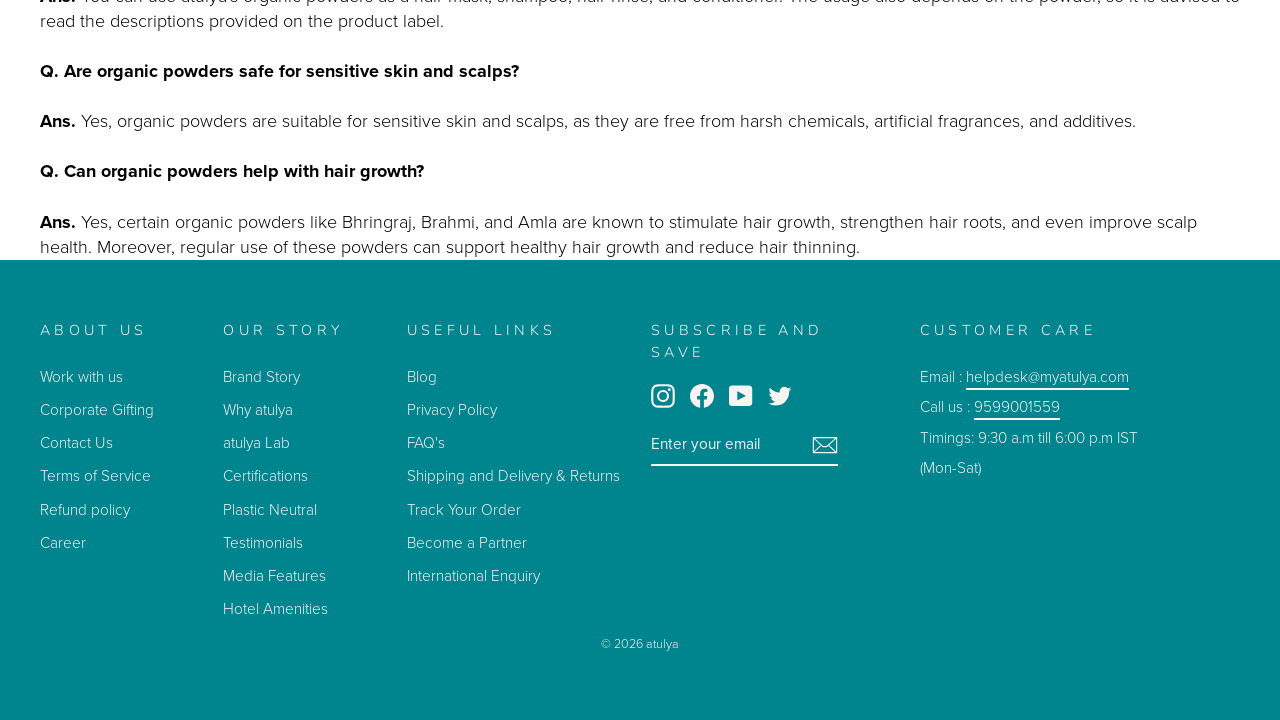